Tests slider functionality by moving a volume slider to different positions (25% and 75%) and verifying the displayed values change accordingly

Starting URL: https://training-support.net/webelements/sliders/

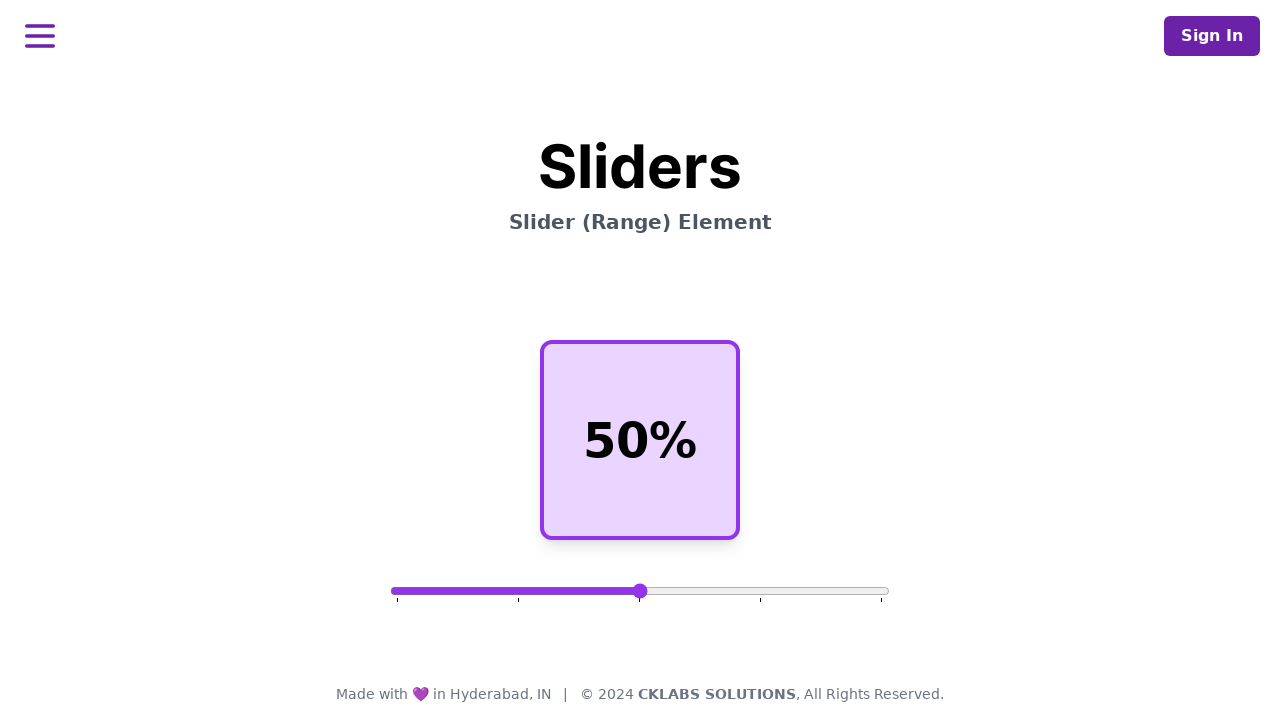

Retrieved initial volume value from page
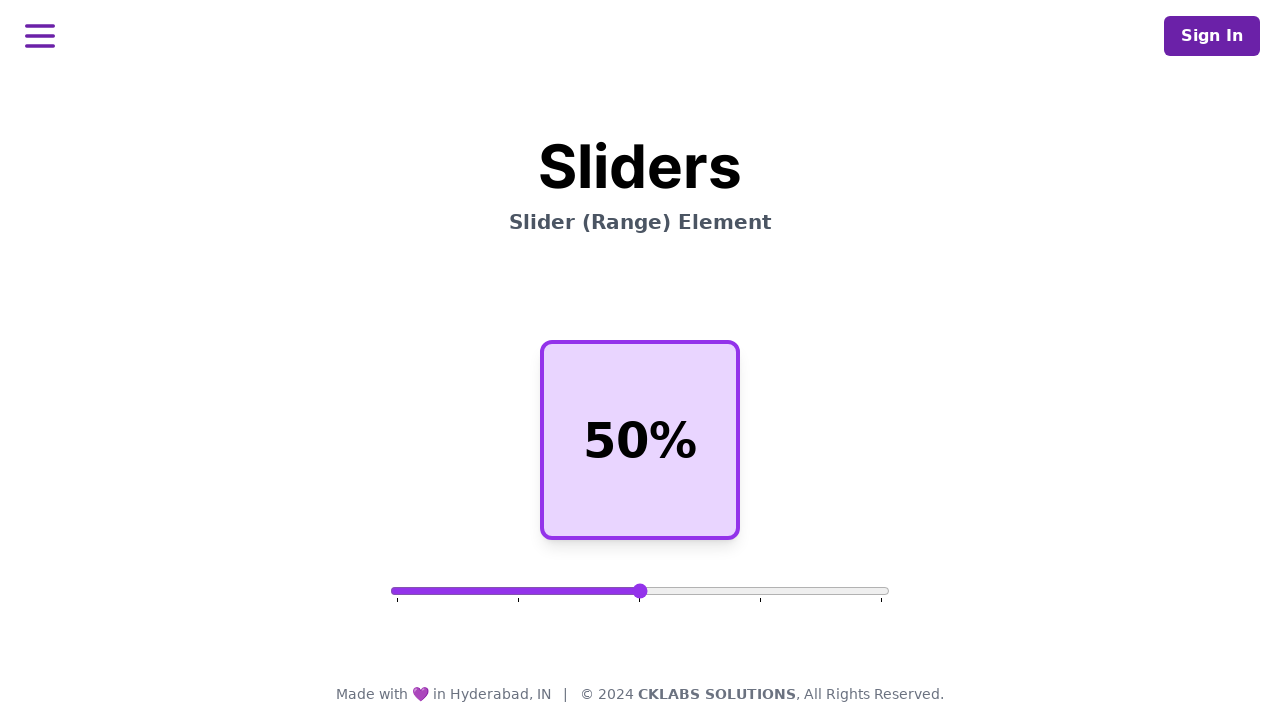

Located the volume slider element
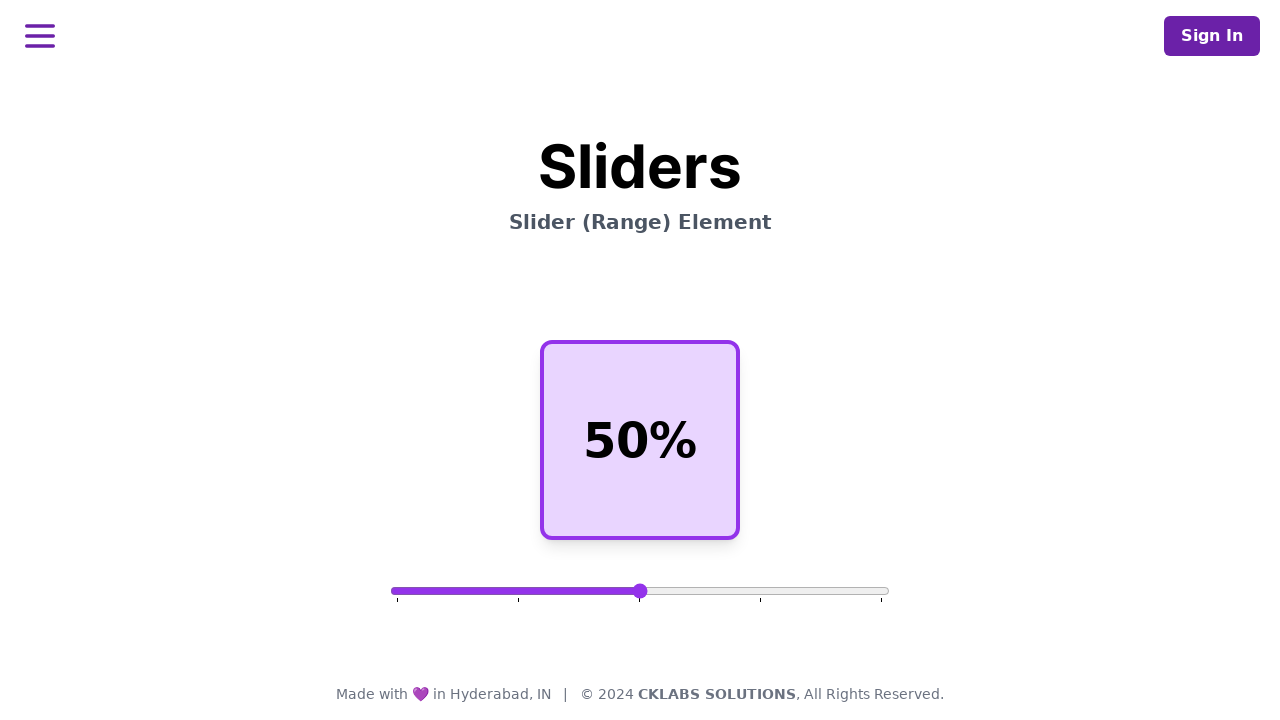

Retrieved slider bounding box coordinates
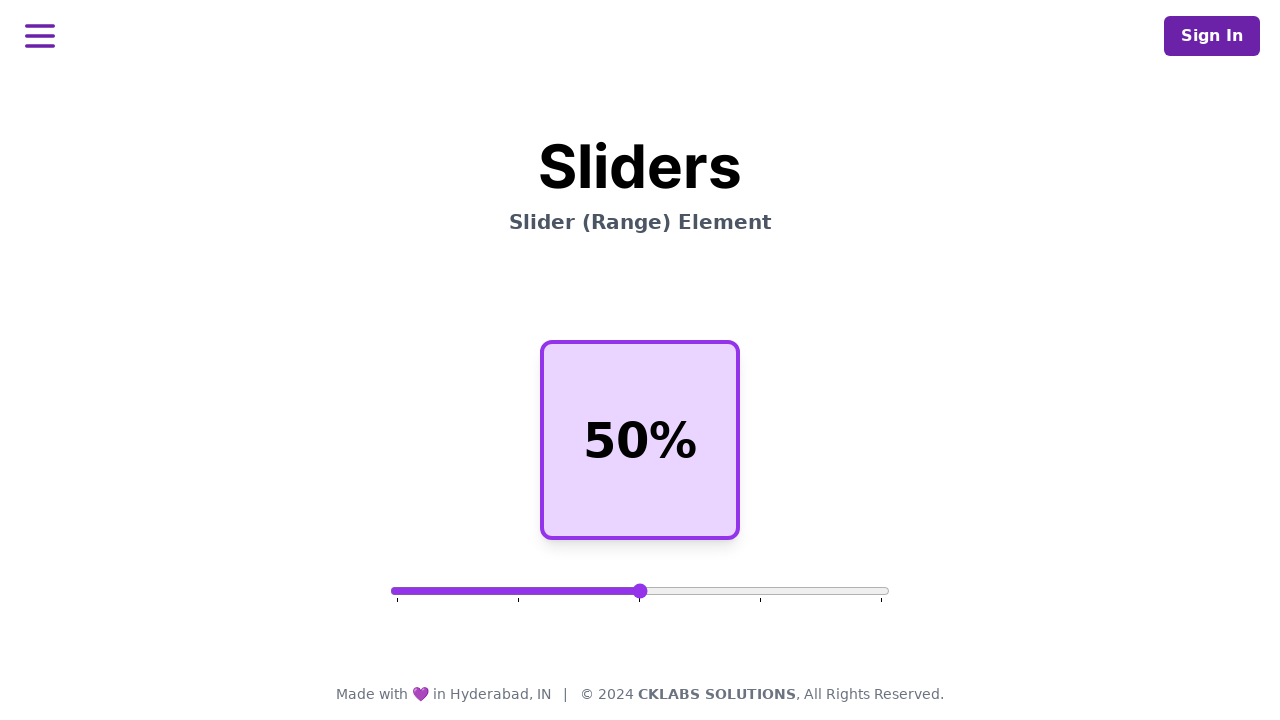

Moved mouse to slider center at (640, 591)
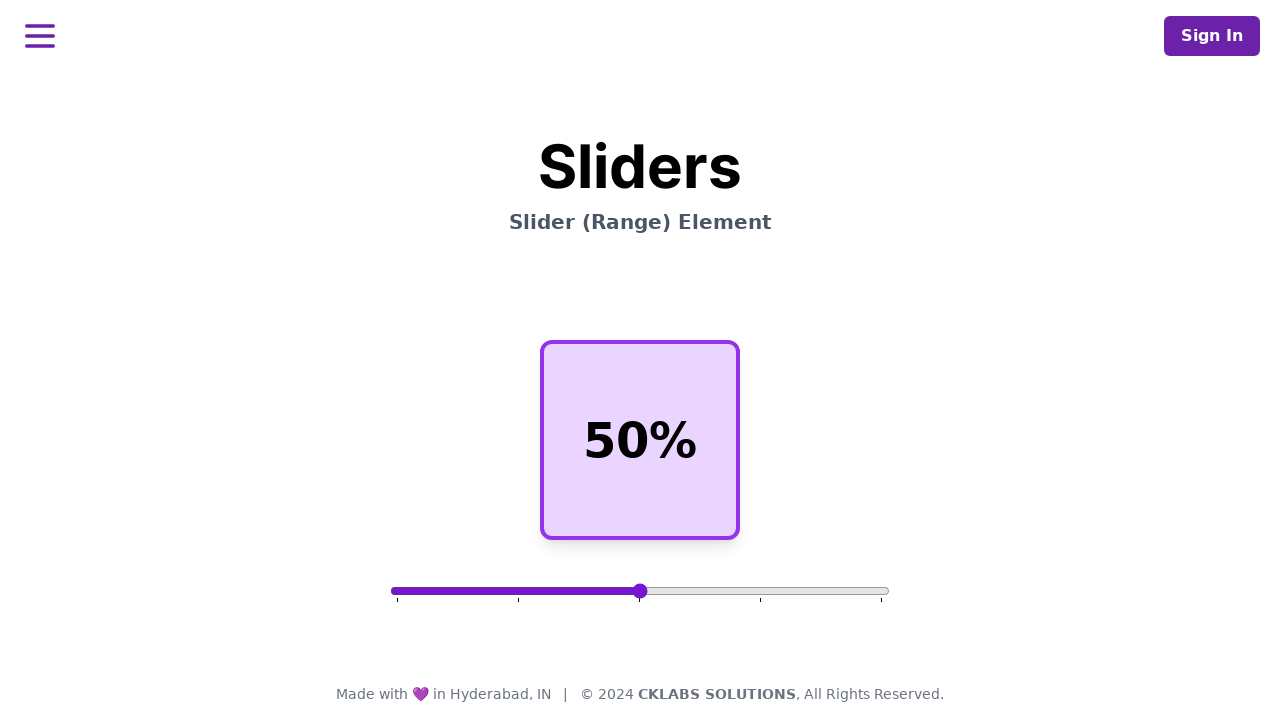

Pressed mouse button on slider at (640, 591)
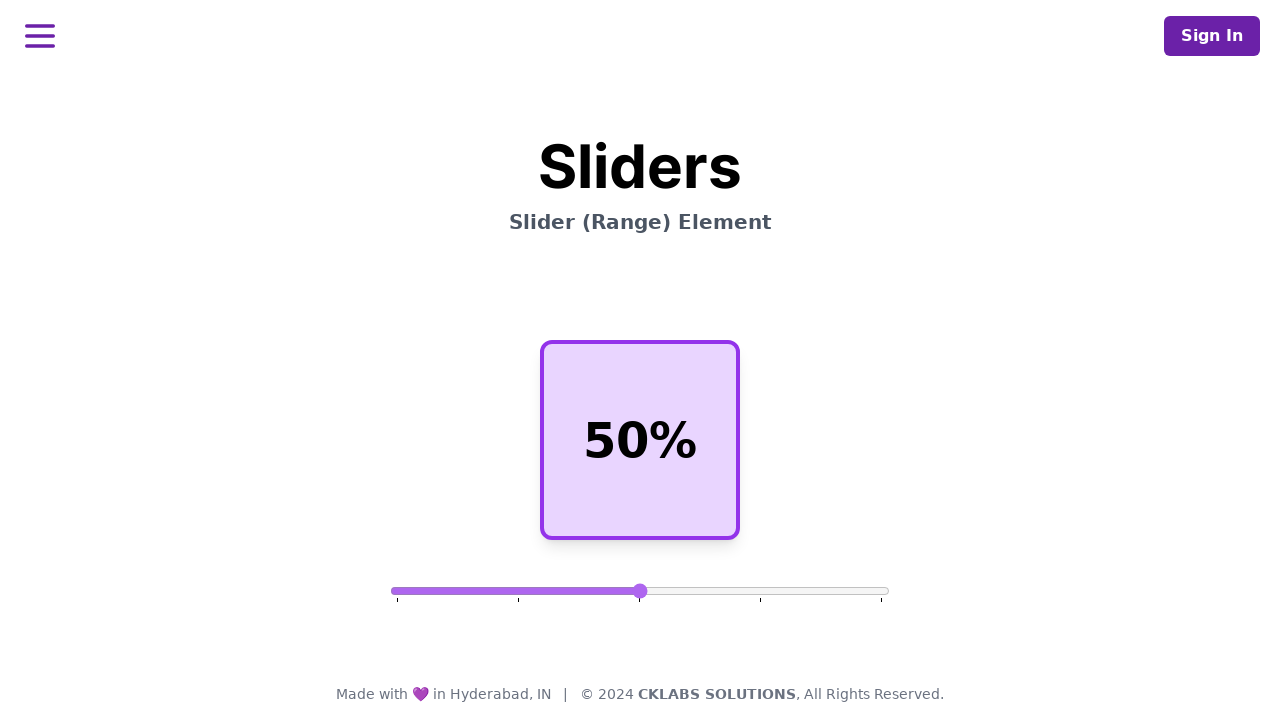

Dragged slider to 25% position at (515, 591)
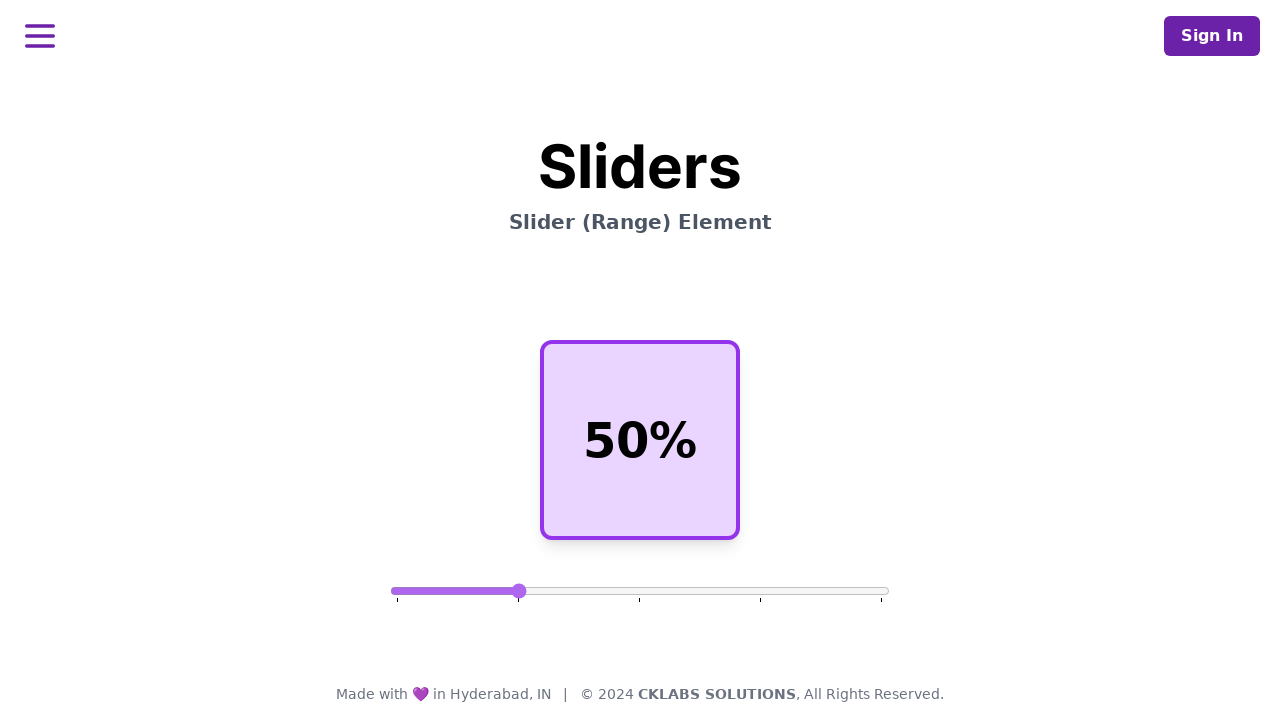

Released mouse button at 25% position at (515, 591)
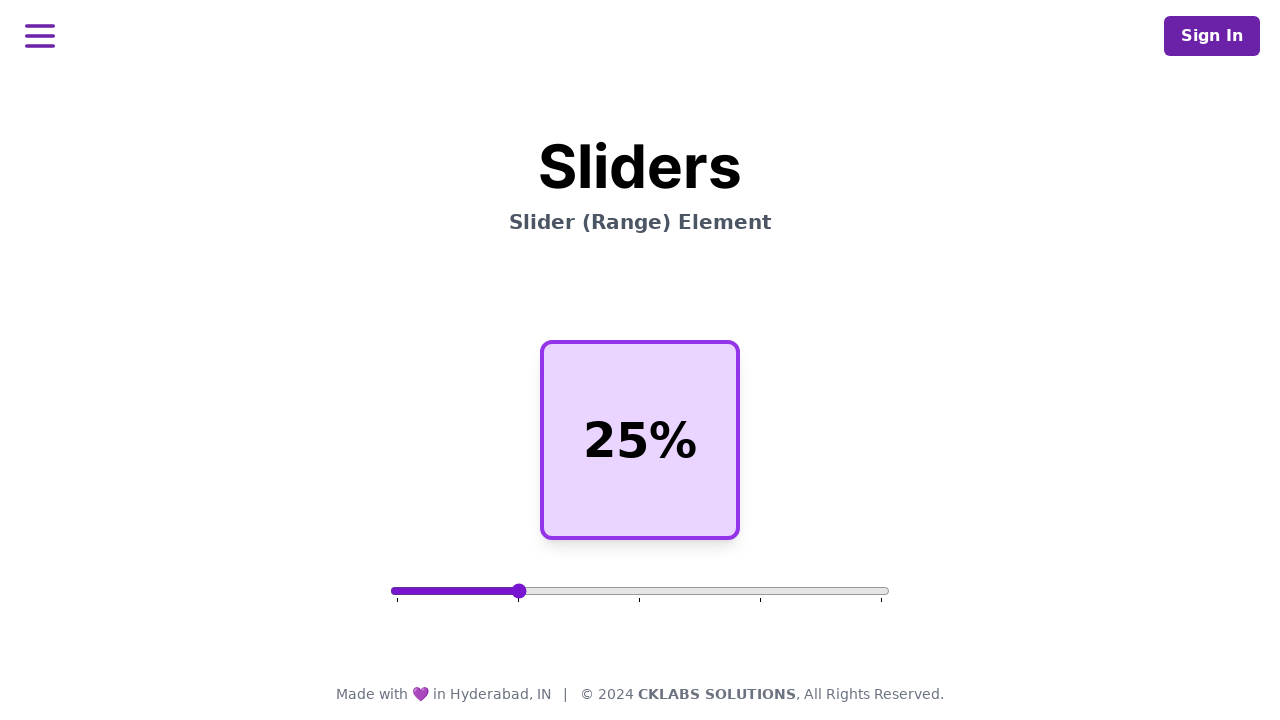

Moved mouse to 25% position on slider at (515, 591)
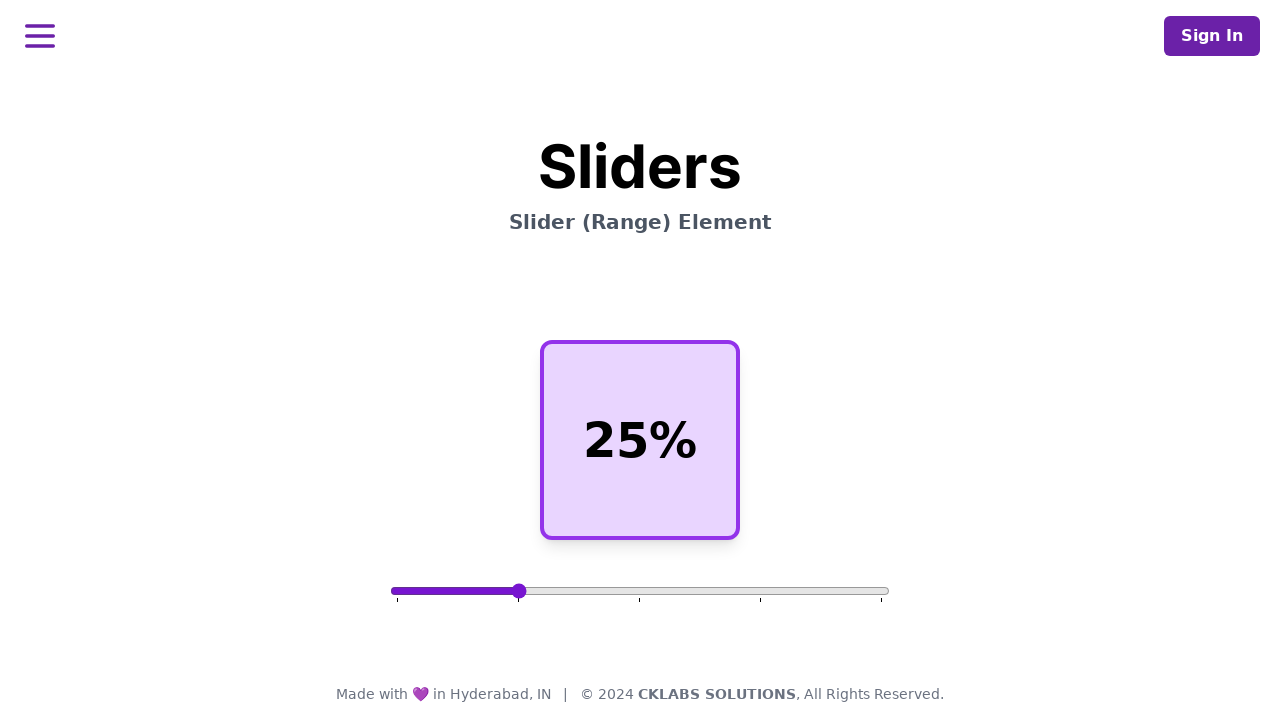

Pressed mouse button on slider at 25% position at (515, 591)
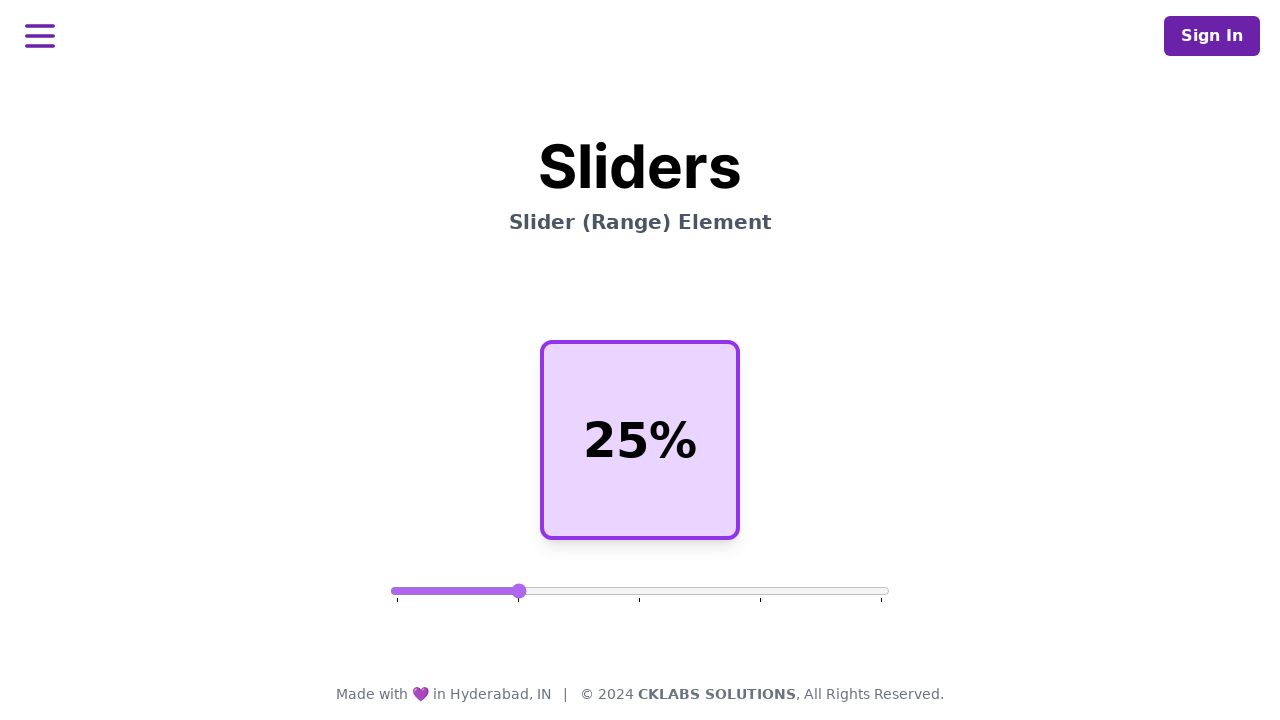

Dragged slider to 75% position at (765, 591)
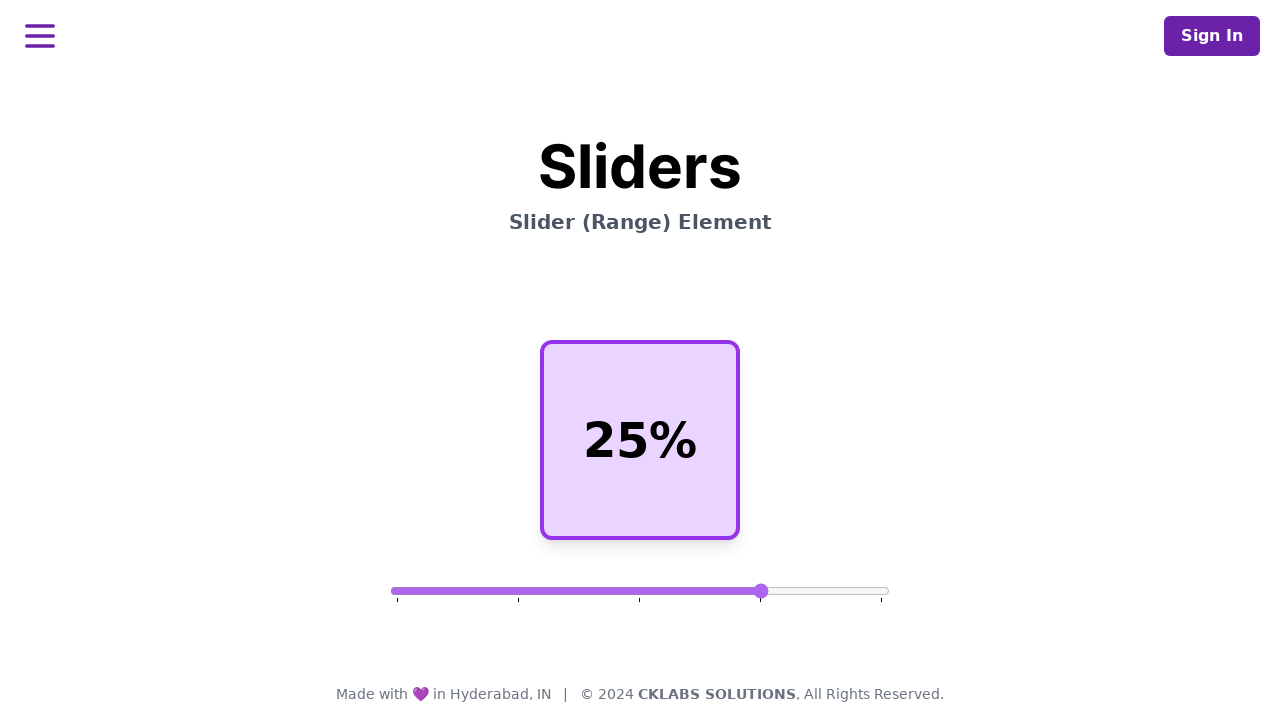

Released mouse button at 75% position at (765, 591)
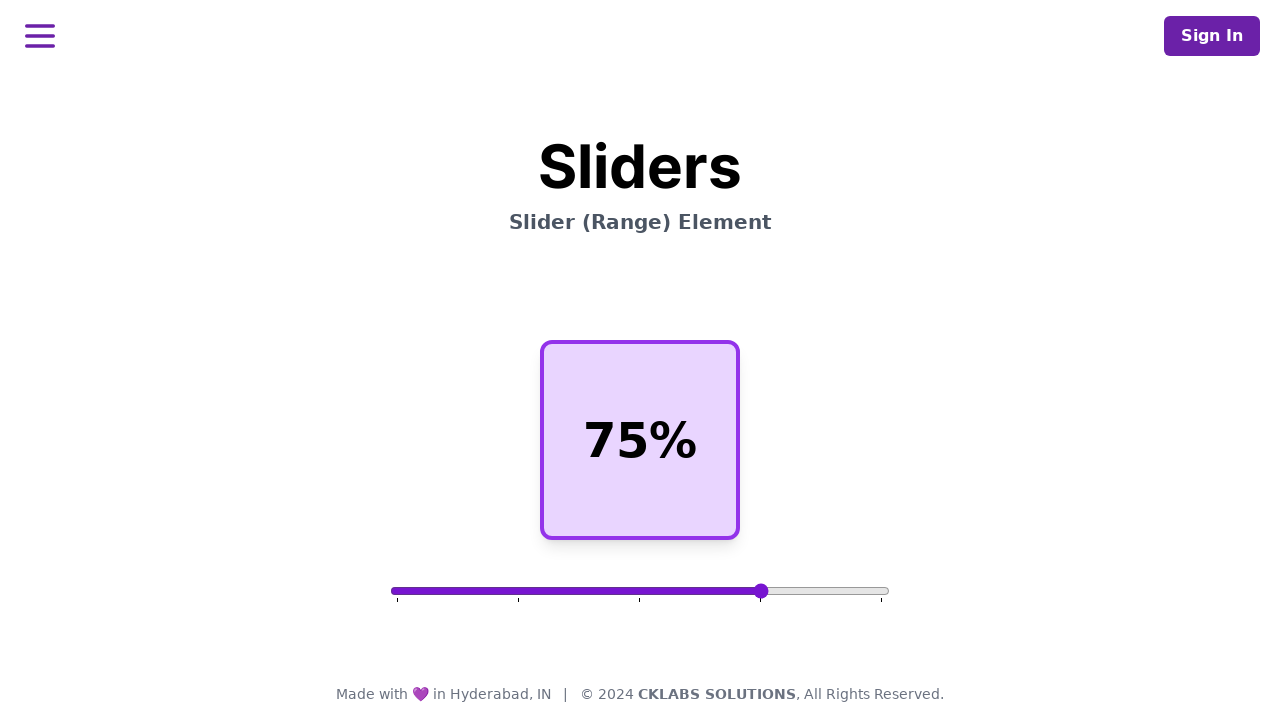

Verified final volume value at 75% position
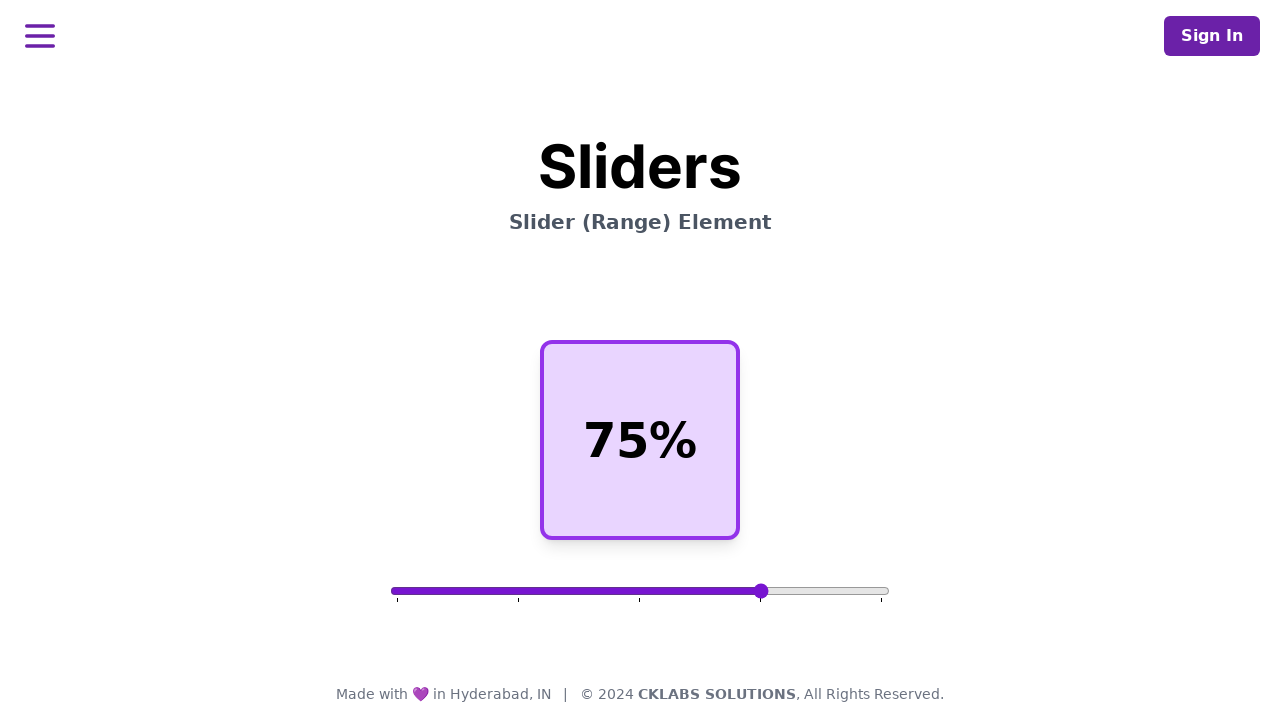

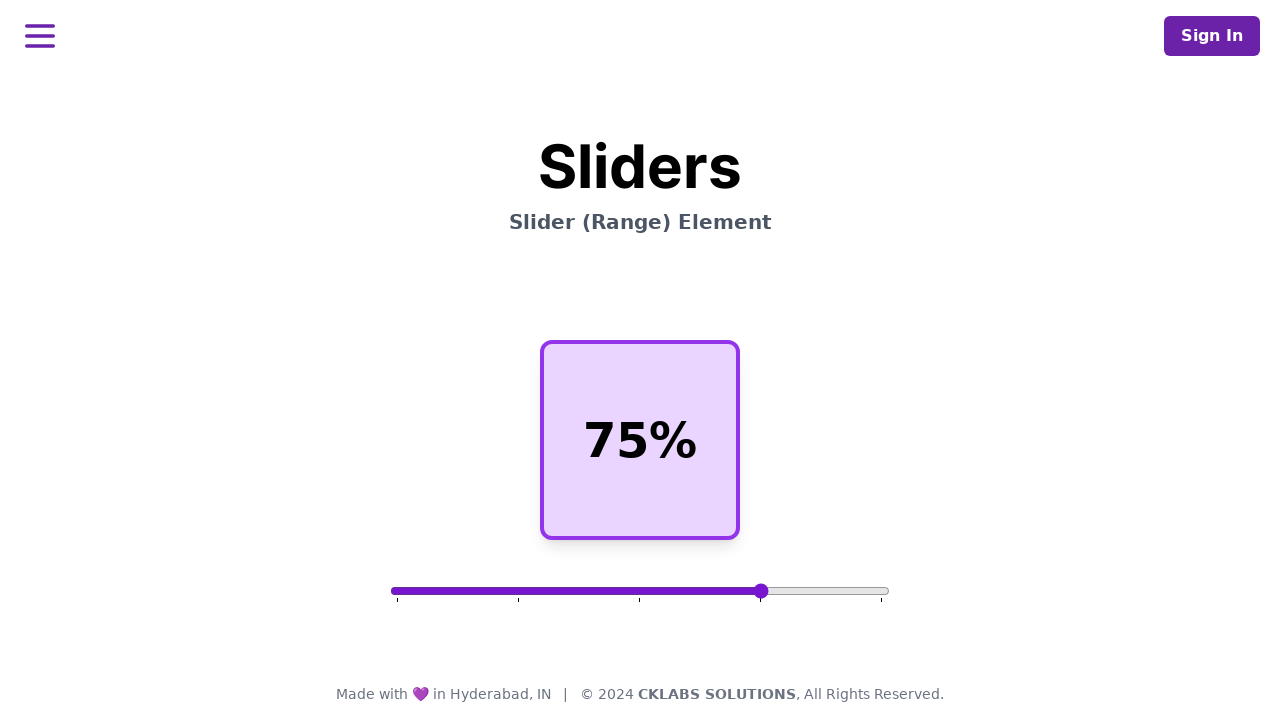